Tests scrolling functionality by manually scrolling the page down 250 pixels and then checking that a centered region element is visible after scrolling

Starting URL: https://applitools.github.io/demo/TestPages/FramesTestPage/

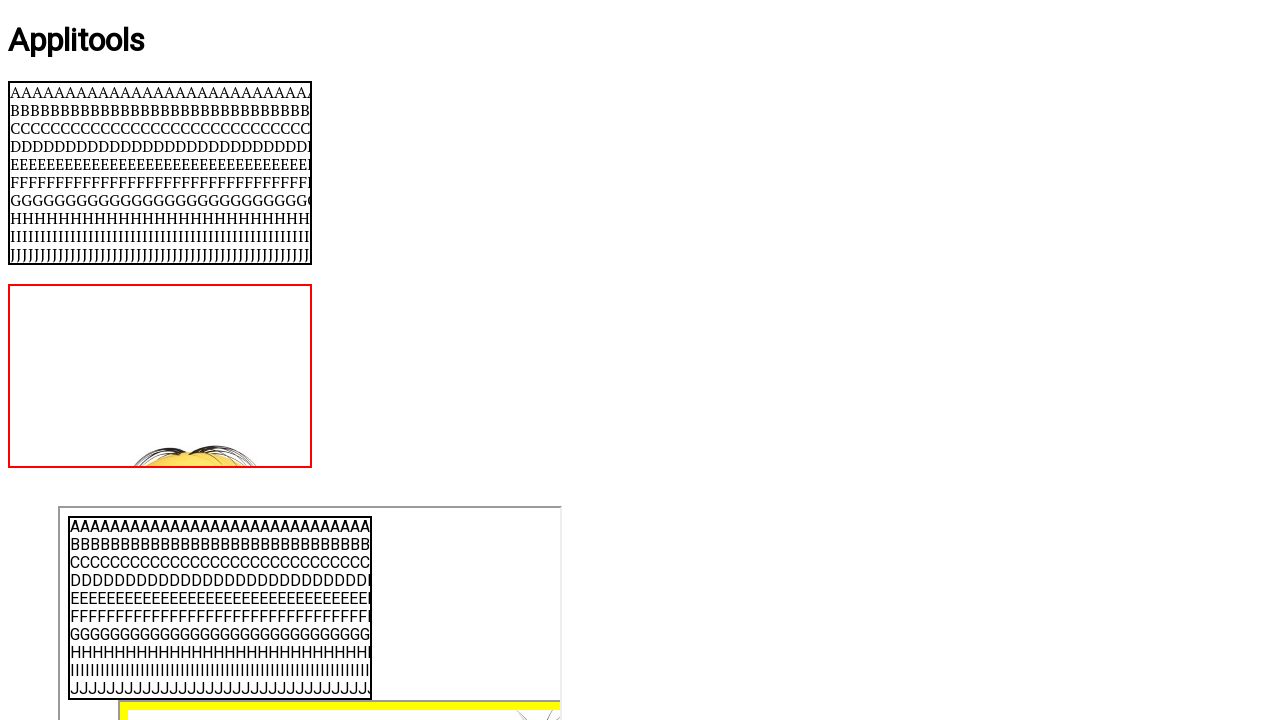

Scrolled page down by 250 pixels
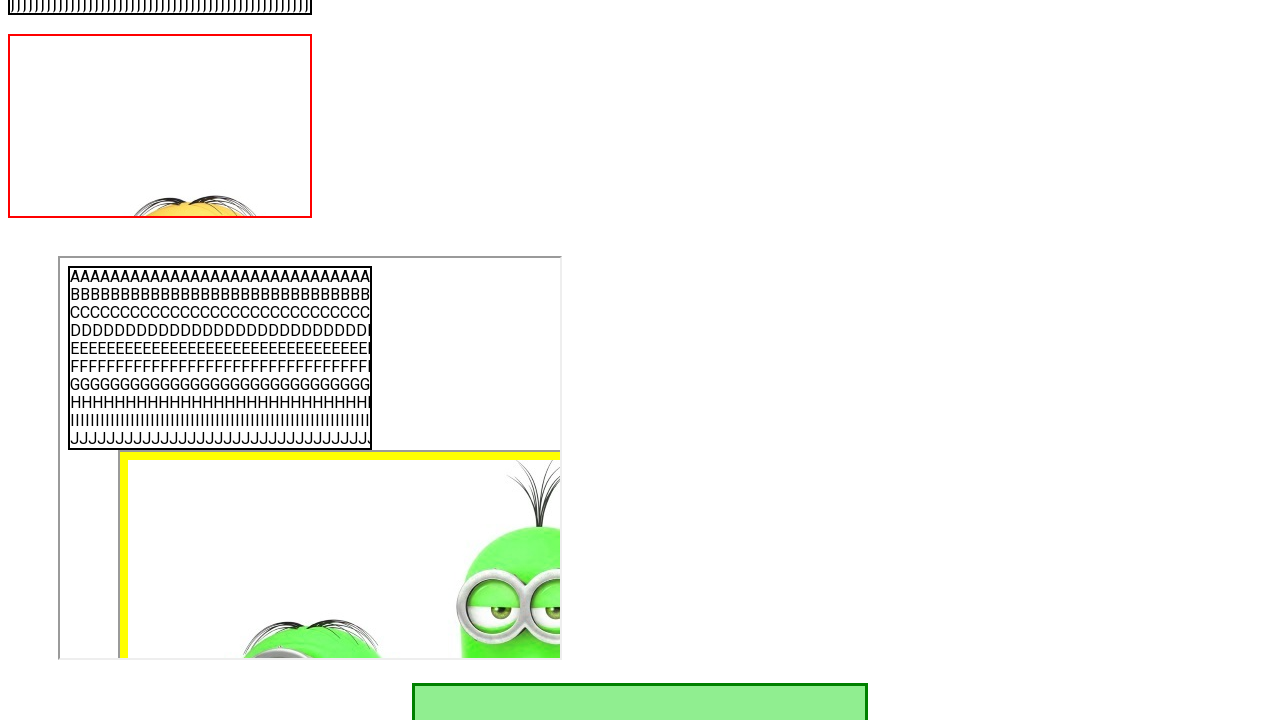

Centered region element is now visible after scrolling
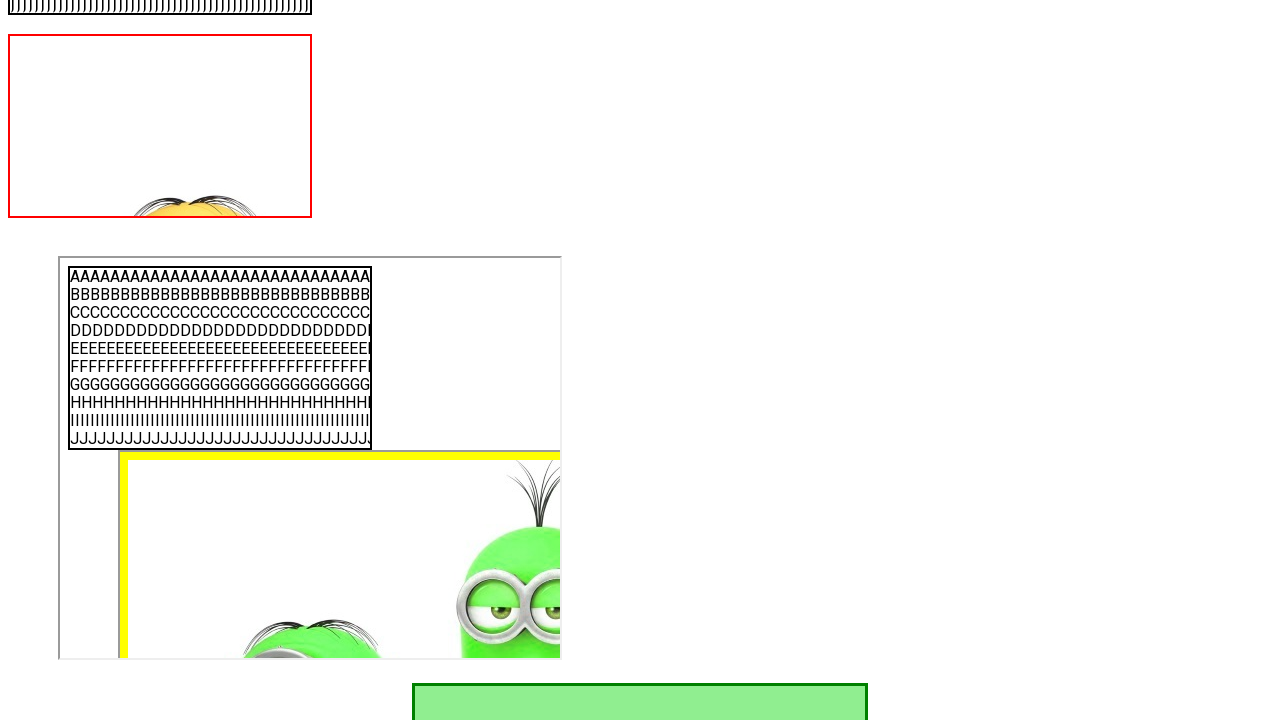

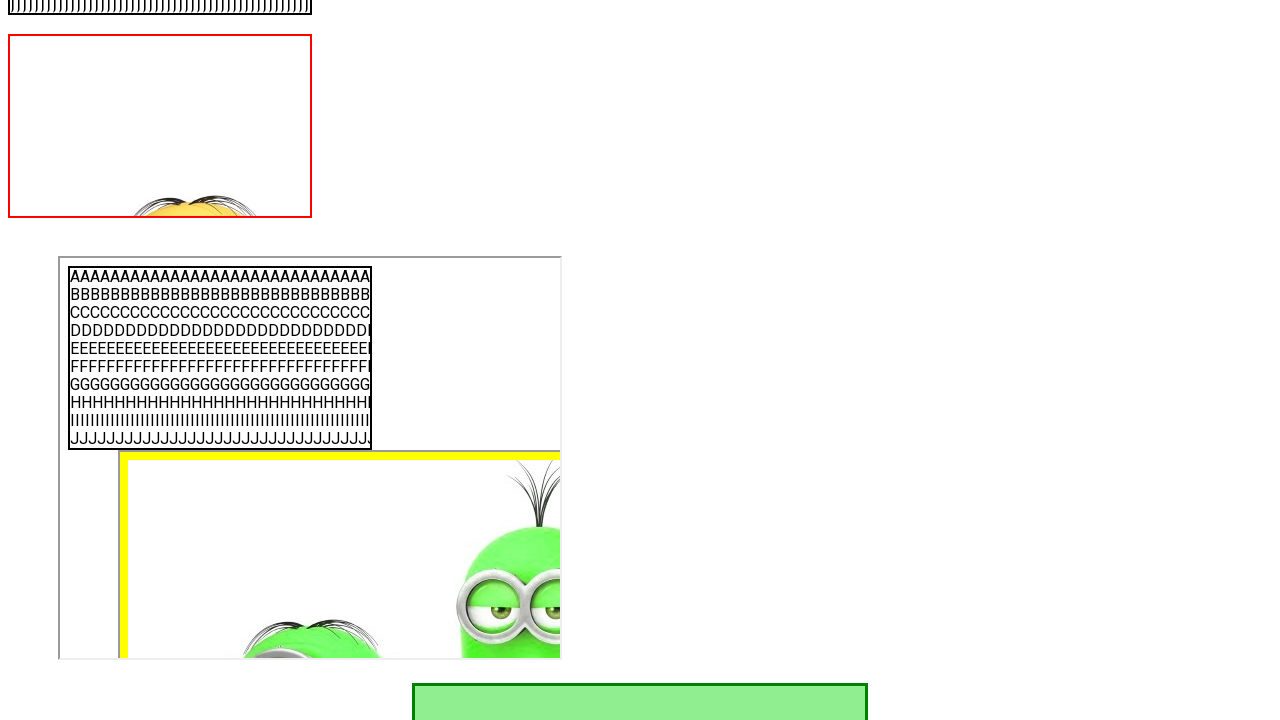